Tests checkbox functionality by locating two checkboxes and ensuring both are checked by clicking them if they are not already selected

Starting URL: https://the-internet.herokuapp.com/checkboxes

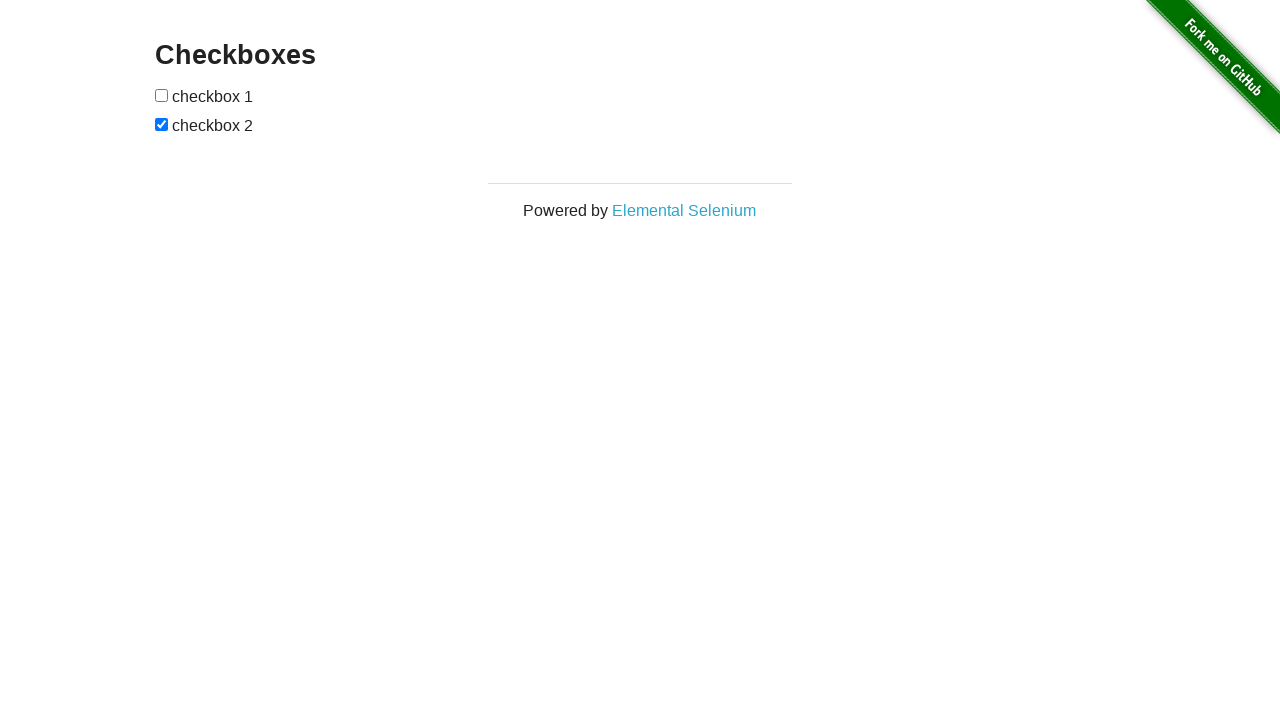

Located first checkbox element
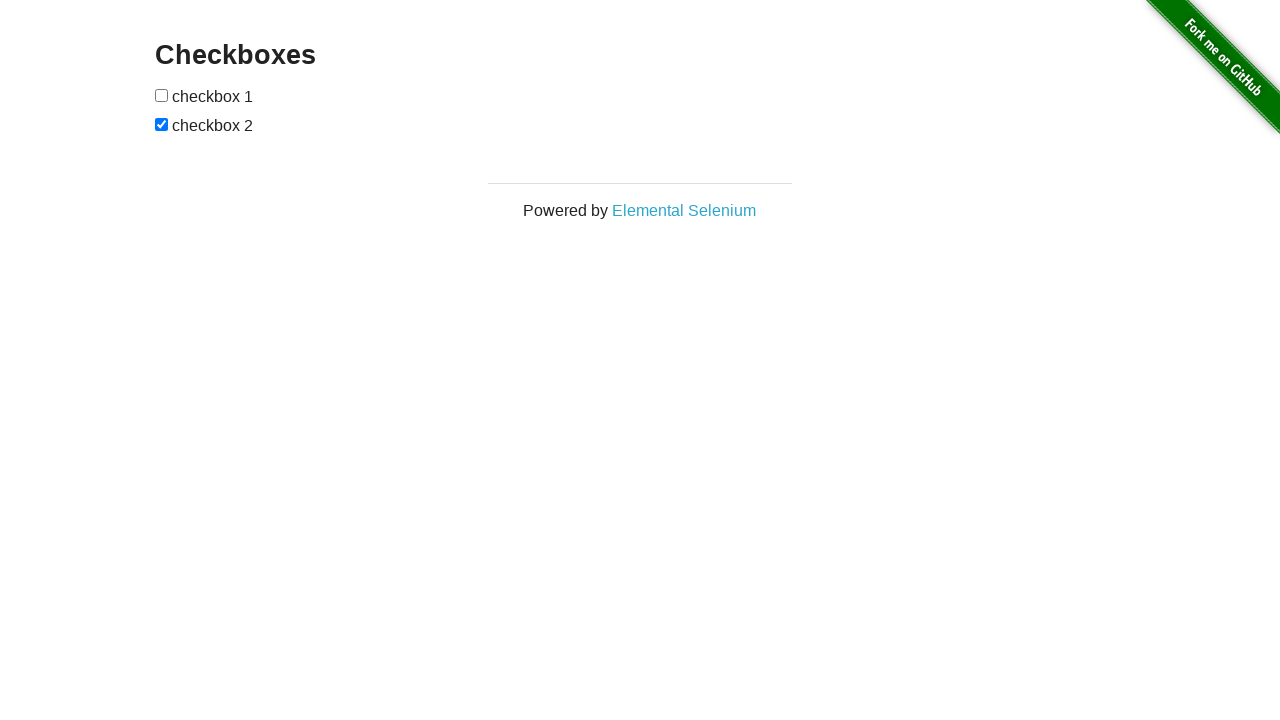

Located second checkbox element
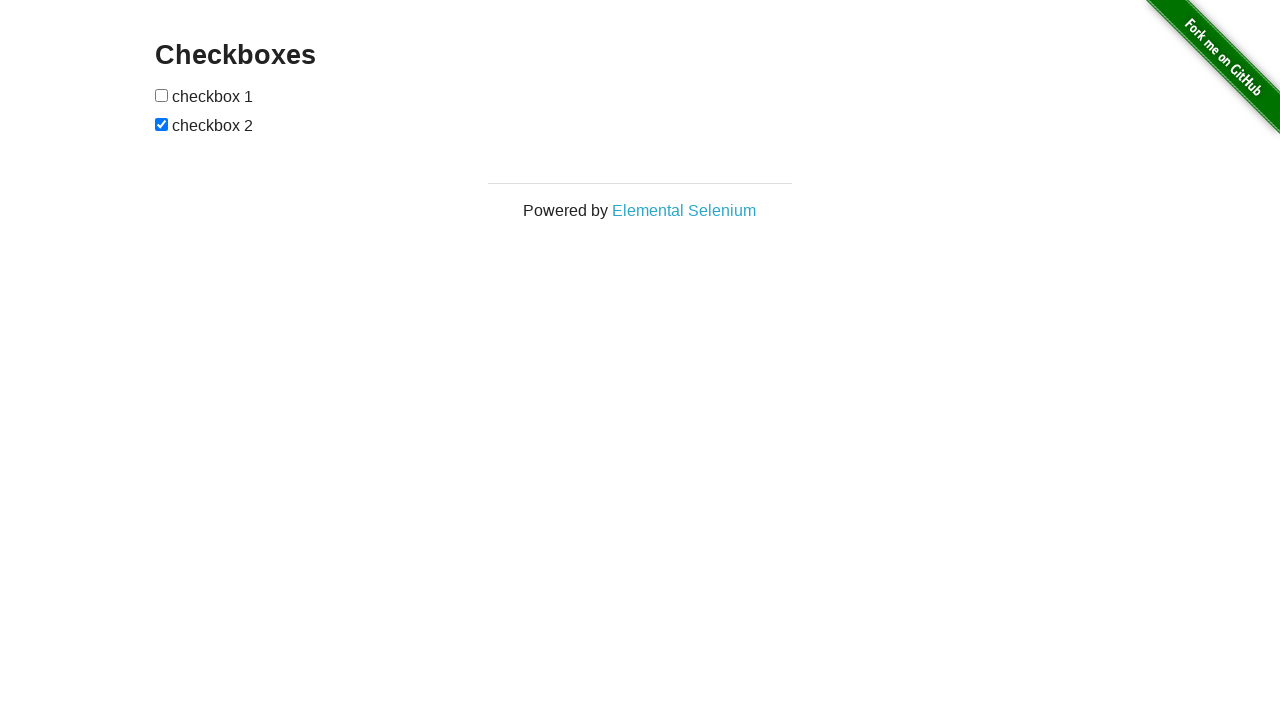

Checked first checkbox state
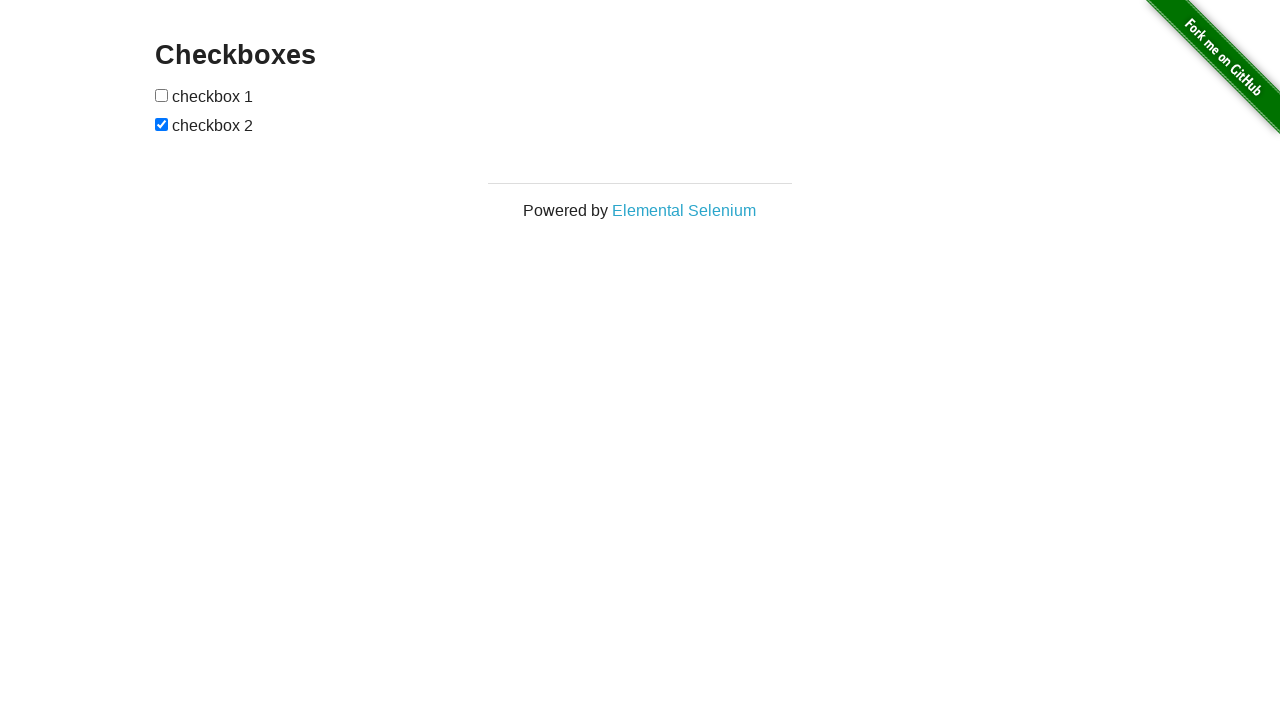

Clicked first checkbox to select it at (162, 95) on xpath=//input[@type='checkbox'][1]
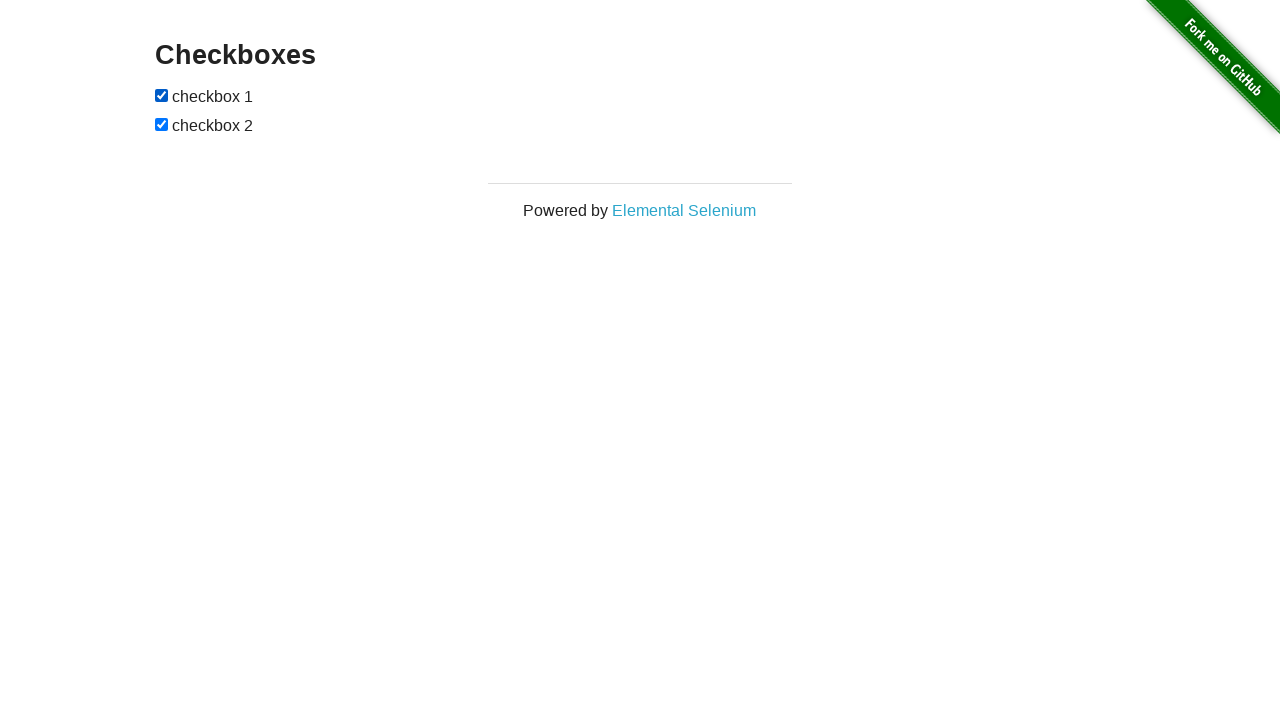

Second checkbox was already checked
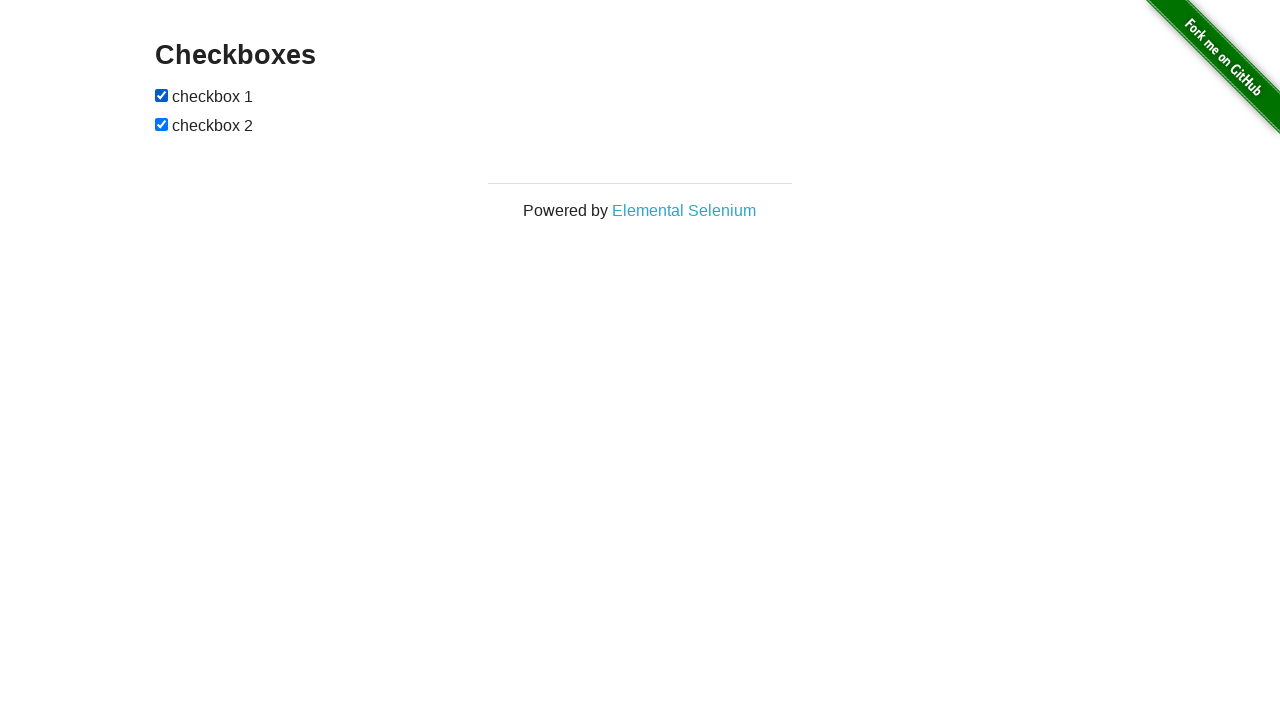

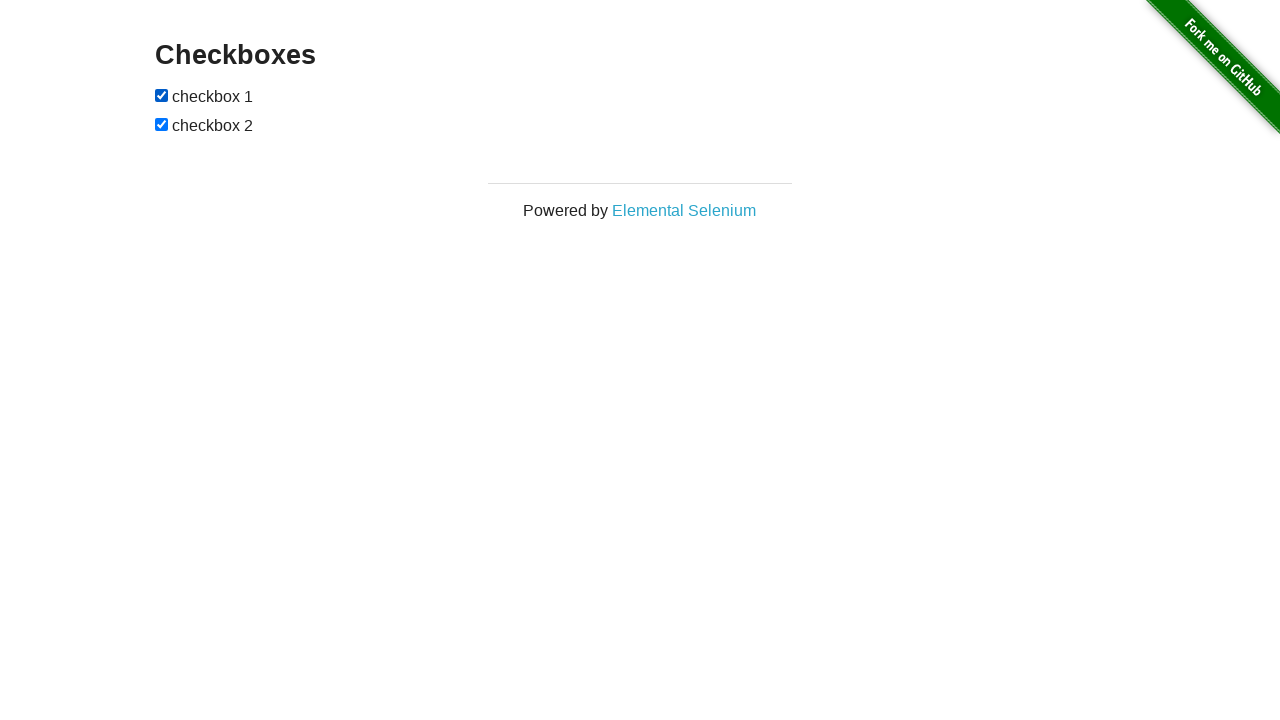